Tests iframe handling by interacting with single and nested iframes, entering text in input fields within frames

Starting URL: http://demo.automationtesting.in/Frames.html

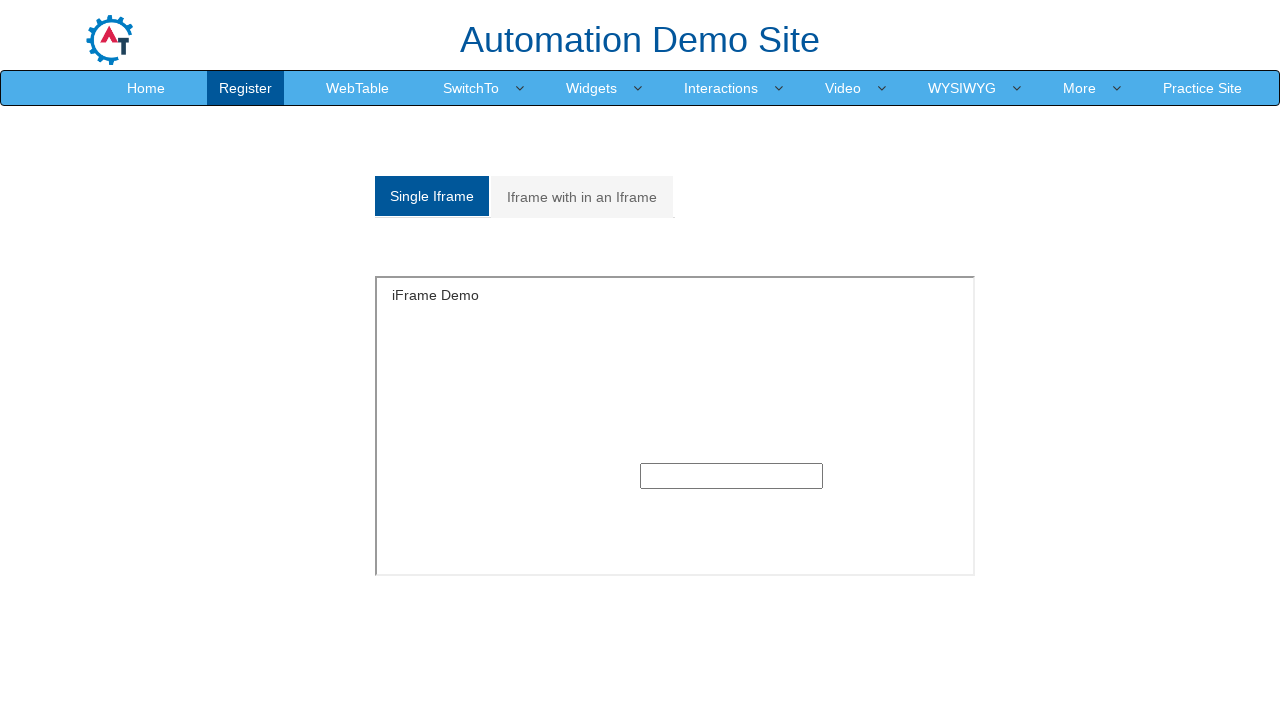

Switched to single iframe and entered 'hari' in text input on #singleframe >> internal:control=enter-frame >> input[type='text']
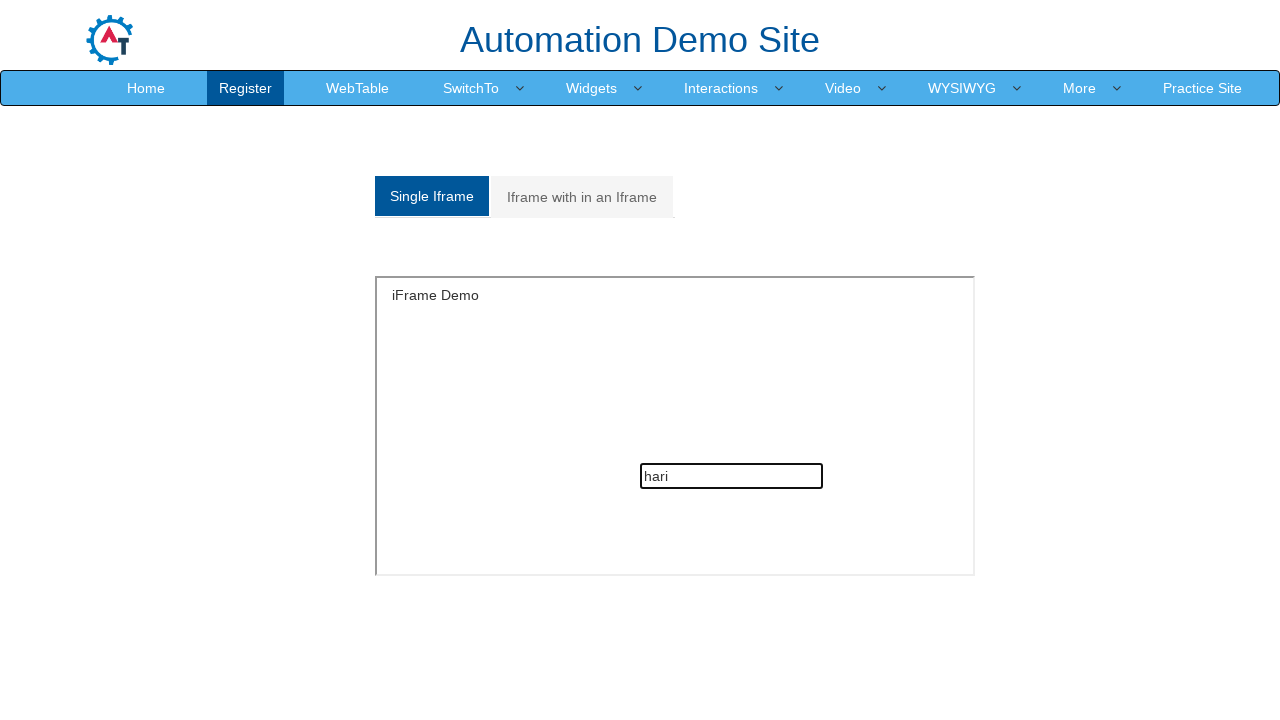

Clicked on 'Iframe with in an Iframe' tab at (582, 197) on text=Iframe with in an Iframe
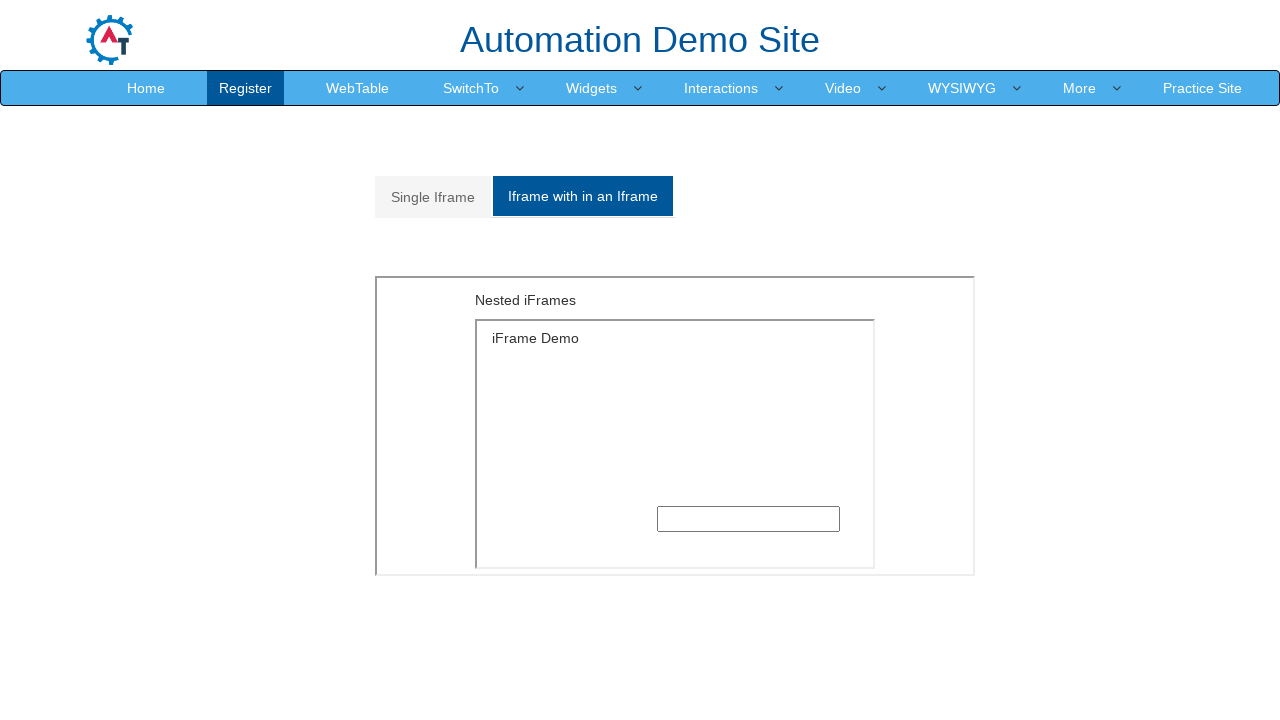

Navigated to nested iframe and entered 'hariprasad' in text input on iframe[src='MultipleFrames.html'] >> internal:control=enter-frame >> iframe[src=
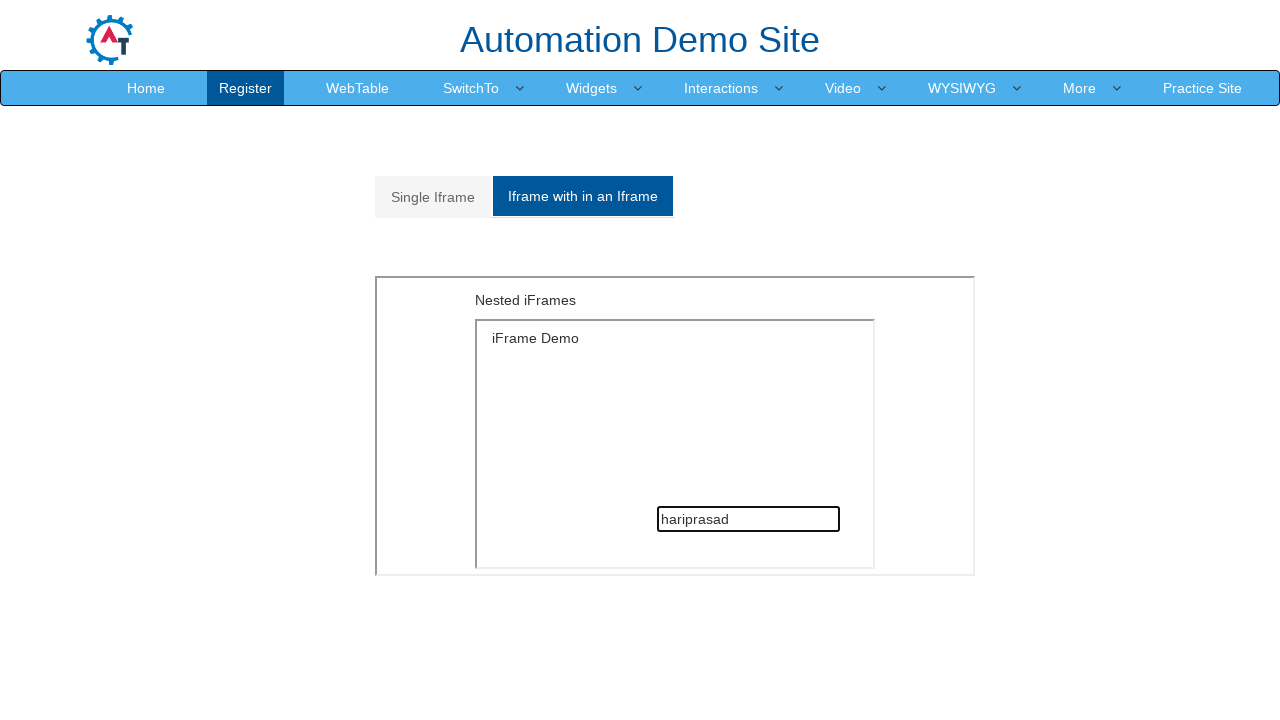

Clicked on the More dropdown menu at (1080, 88) on (//a[@class='dropdown-toggle'])[7]
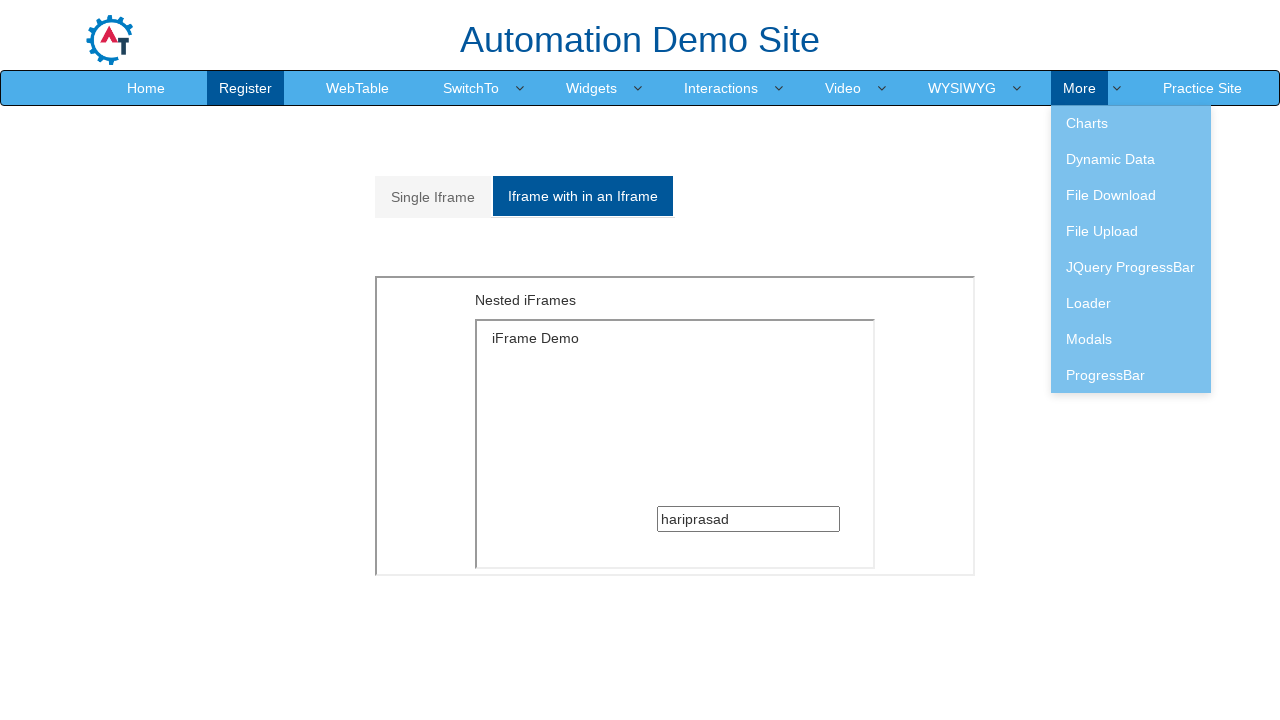

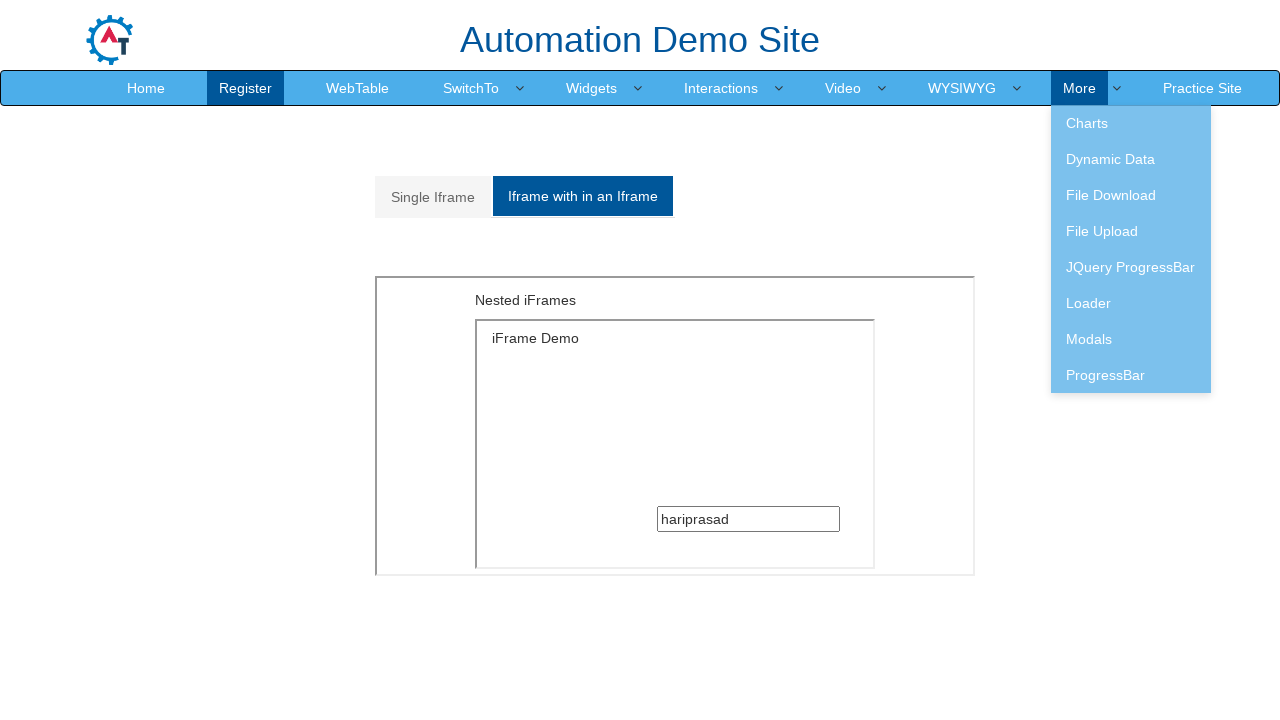